Tests search functionality on Jumbo supermarket website by entering a product search term and submitting the search form, then verifies product results are displayed.

Starting URL: https://www.jumbo.com.ar/

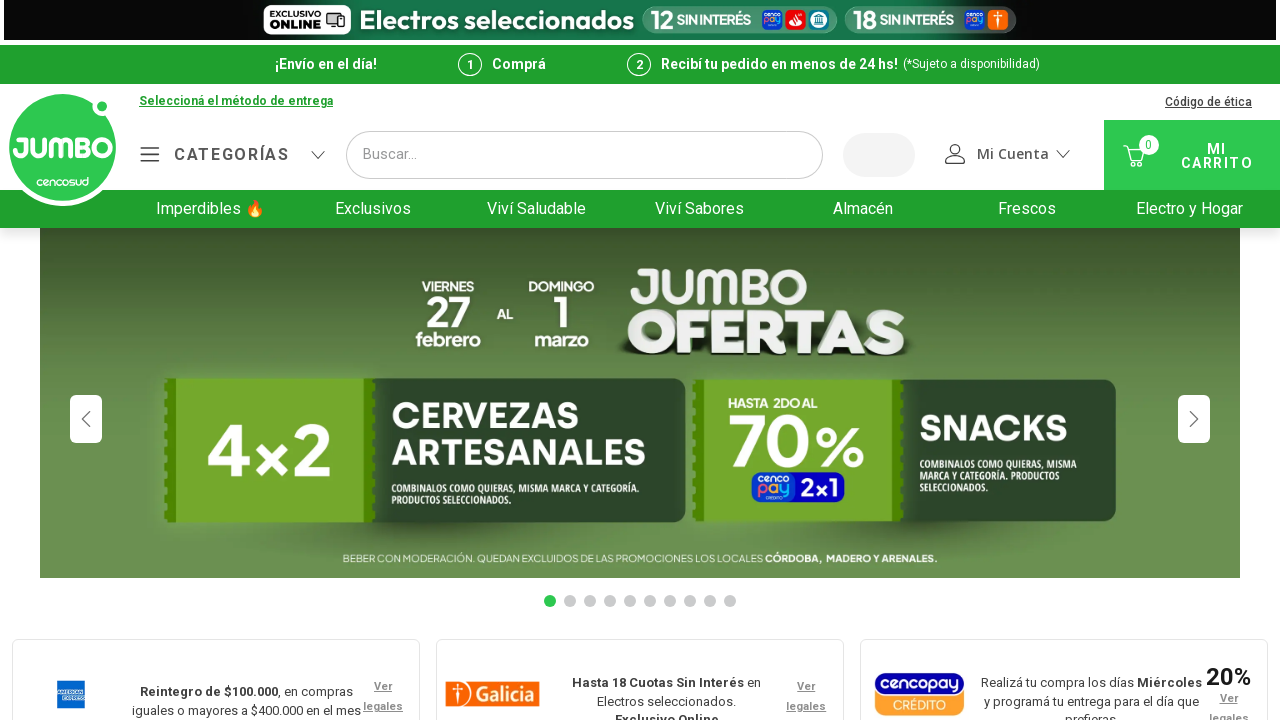

Waited for Jumbo website to load
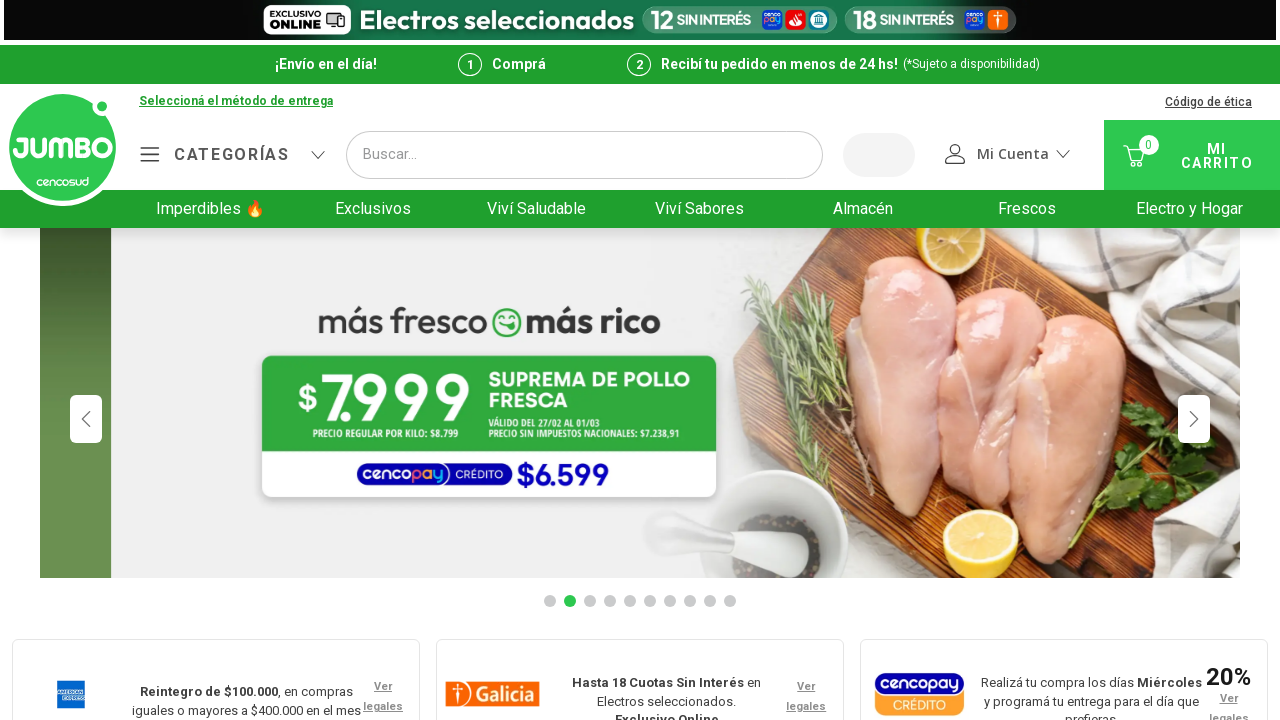

Filled search box with 'leche' on input[type="text"][class*="vtex-styleguide-9-x-input"]
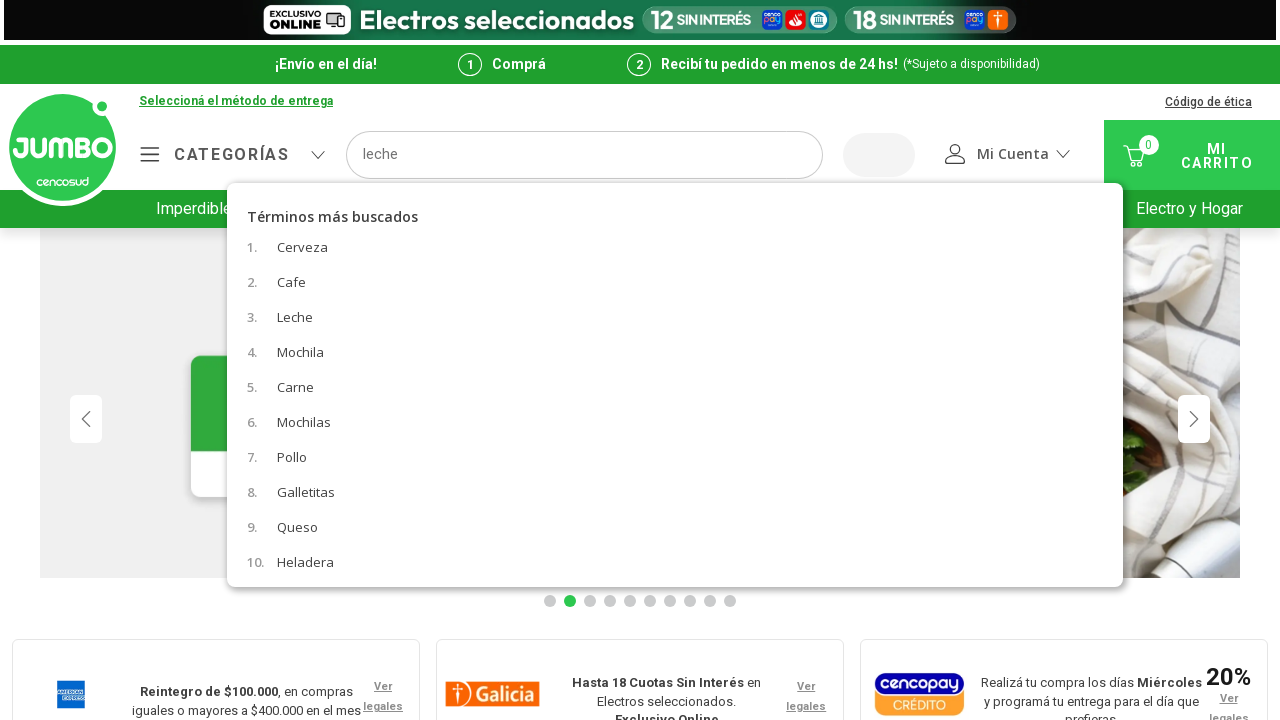

Waited for autocomplete suggestions
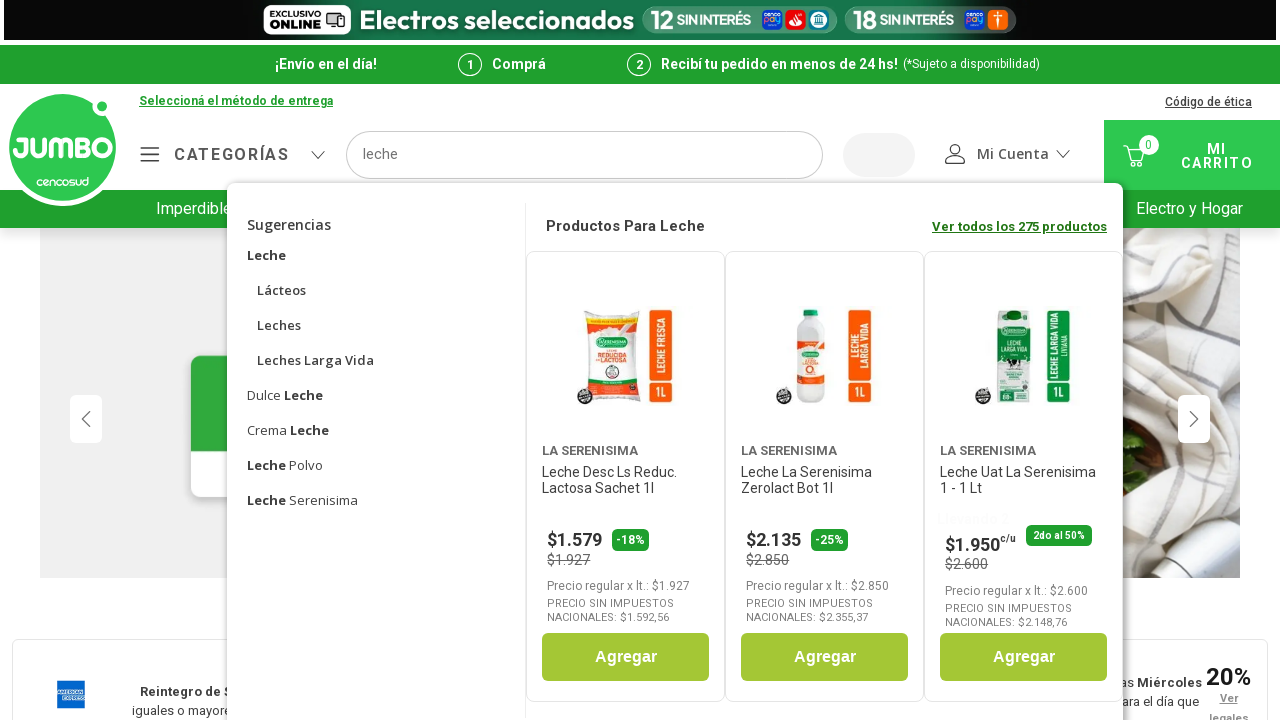

Pressed Enter to submit search
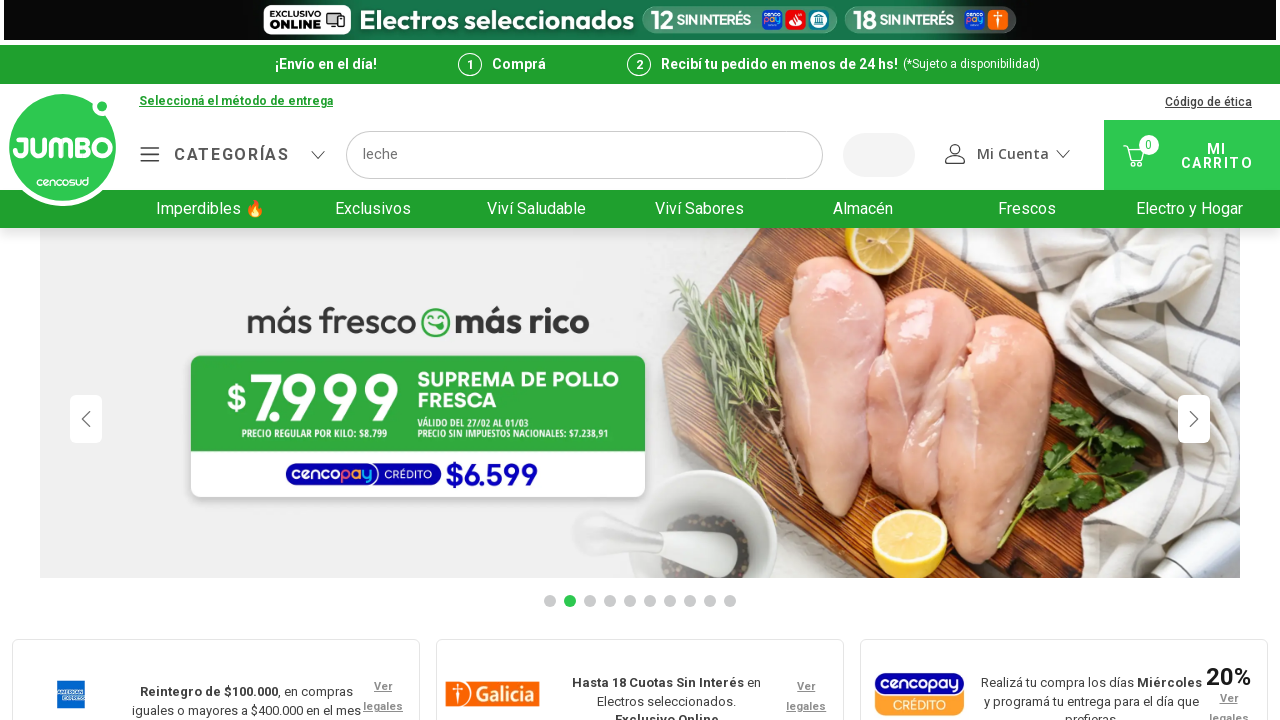

Waited for search results to load
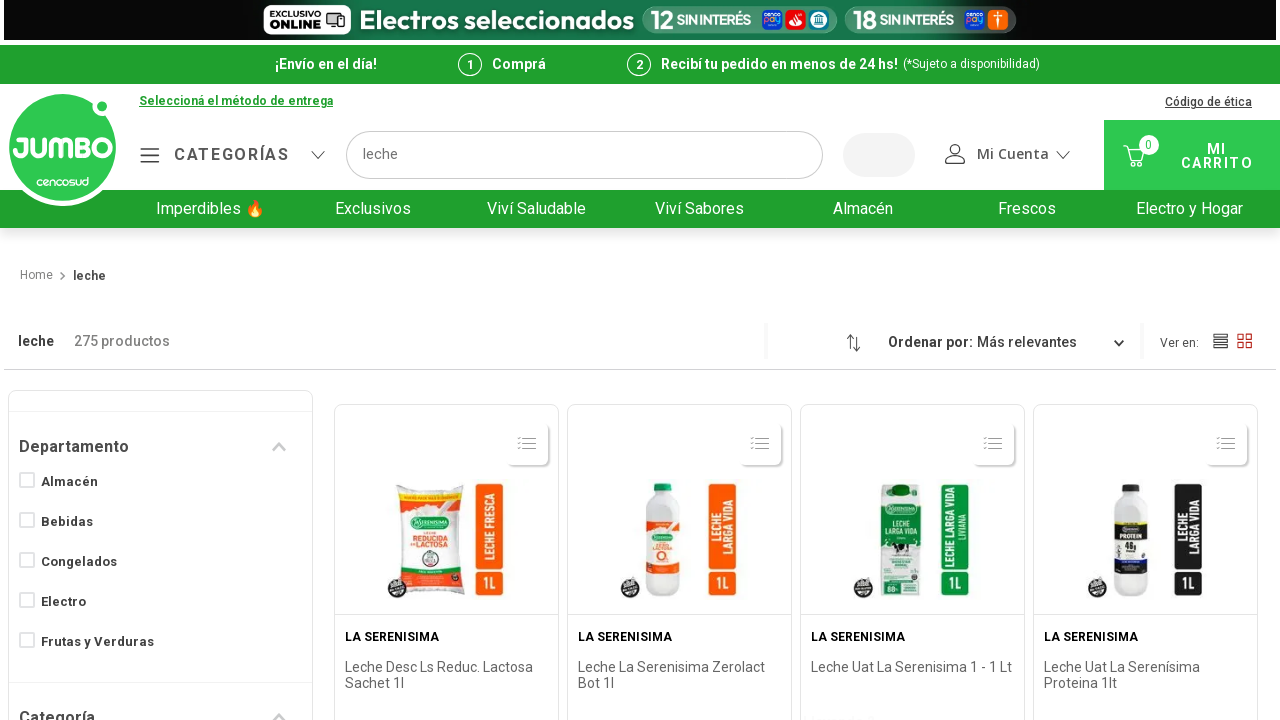

Verified product results are displayed
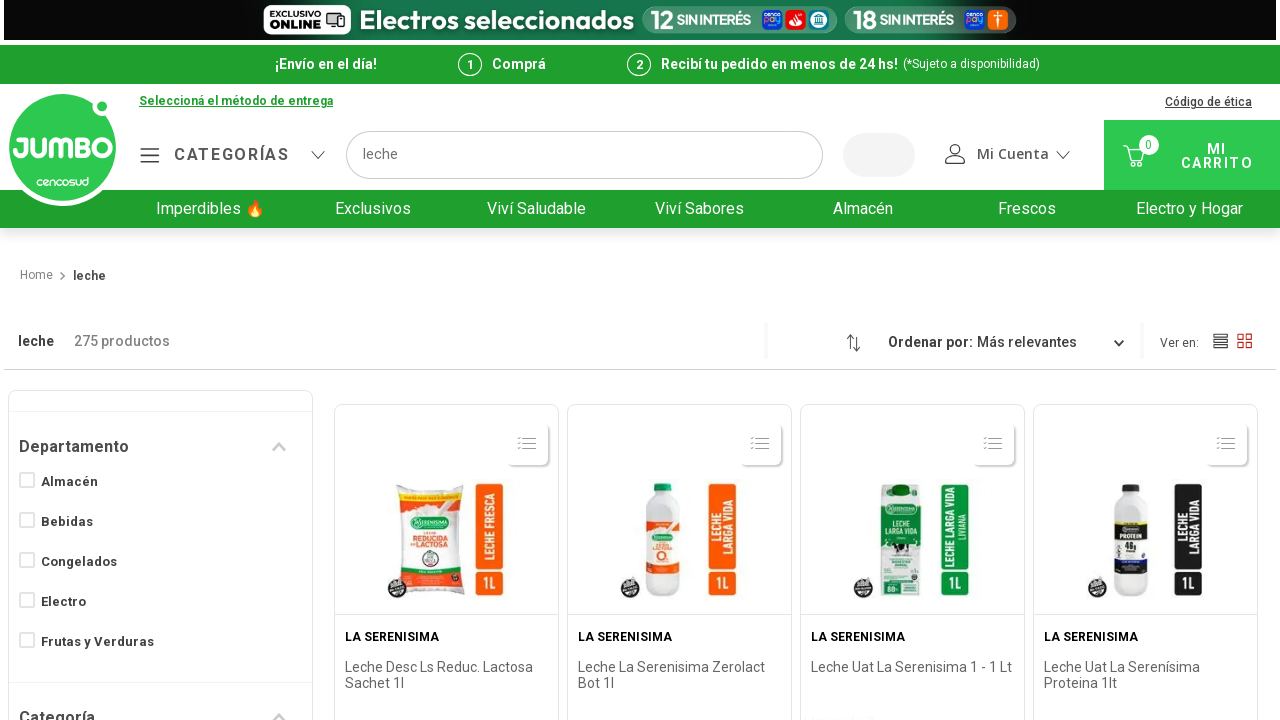

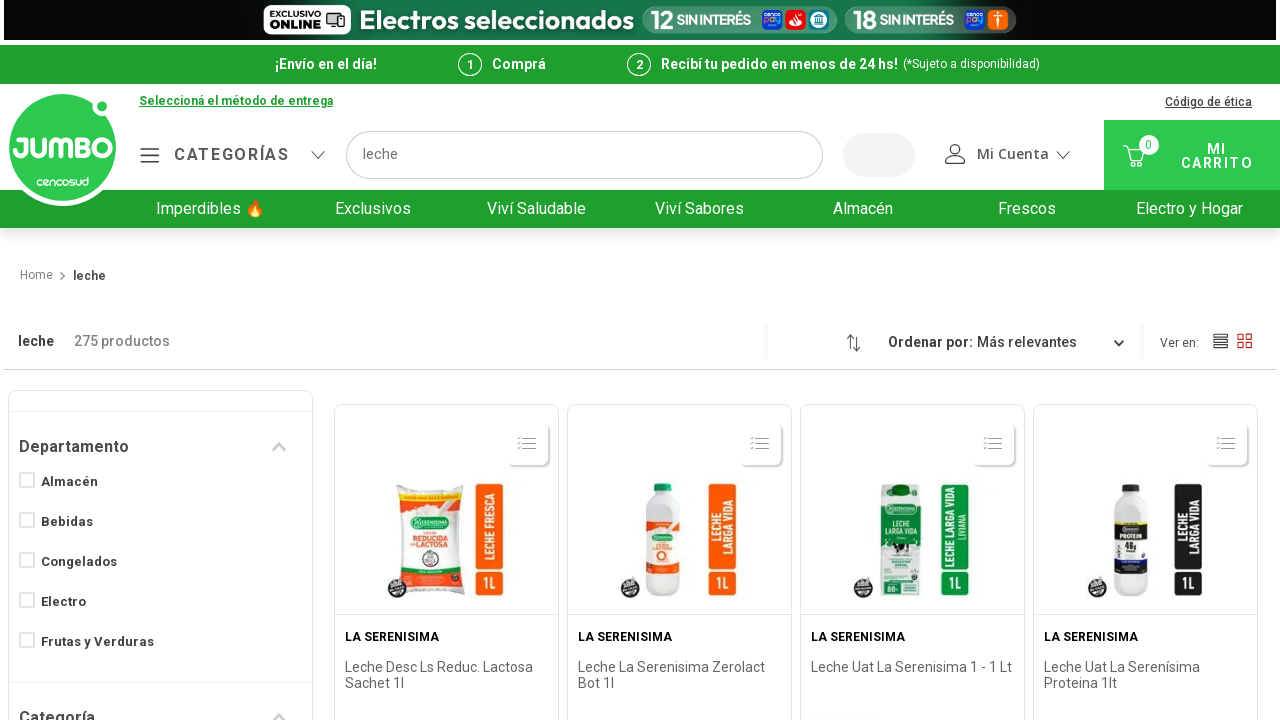